Tests JavaScript error capture by clicking a button that triggers a JS exception and verifying the error is detected

Starting URL: https://www.selenium.dev/selenium/web/bidi/logEntryAdded.html

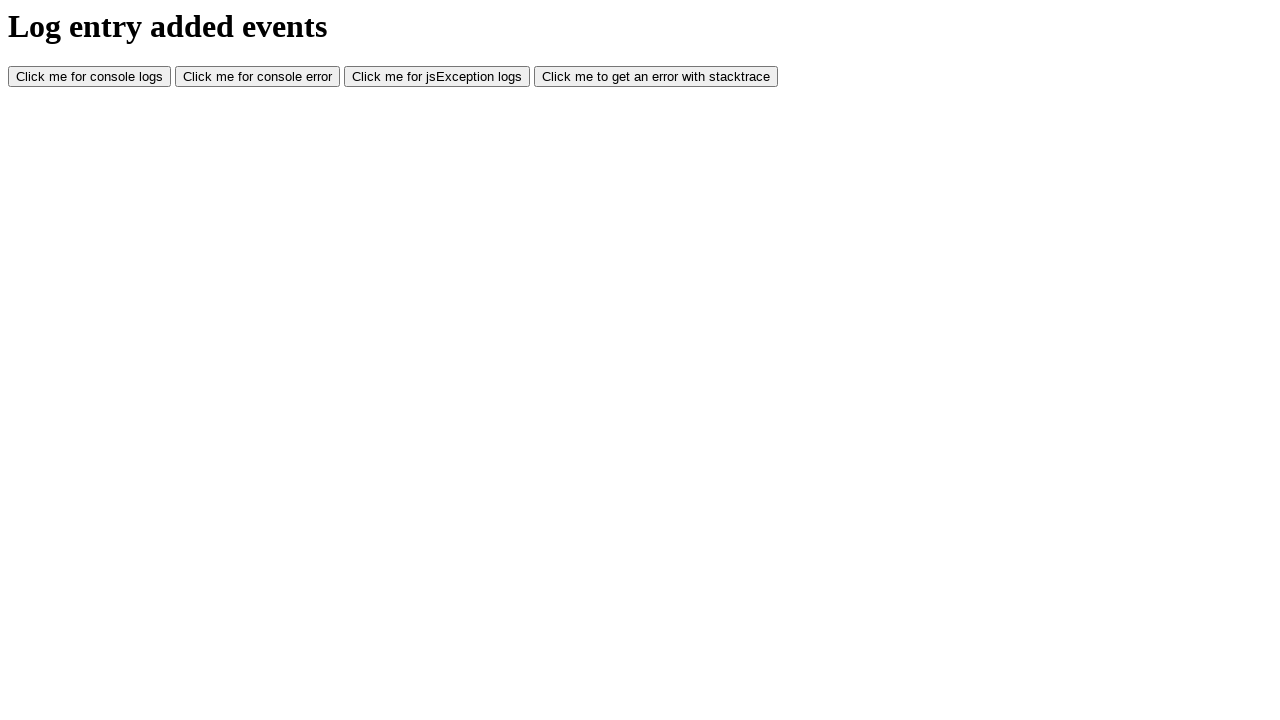

Set up page error listener to capture JavaScript exceptions
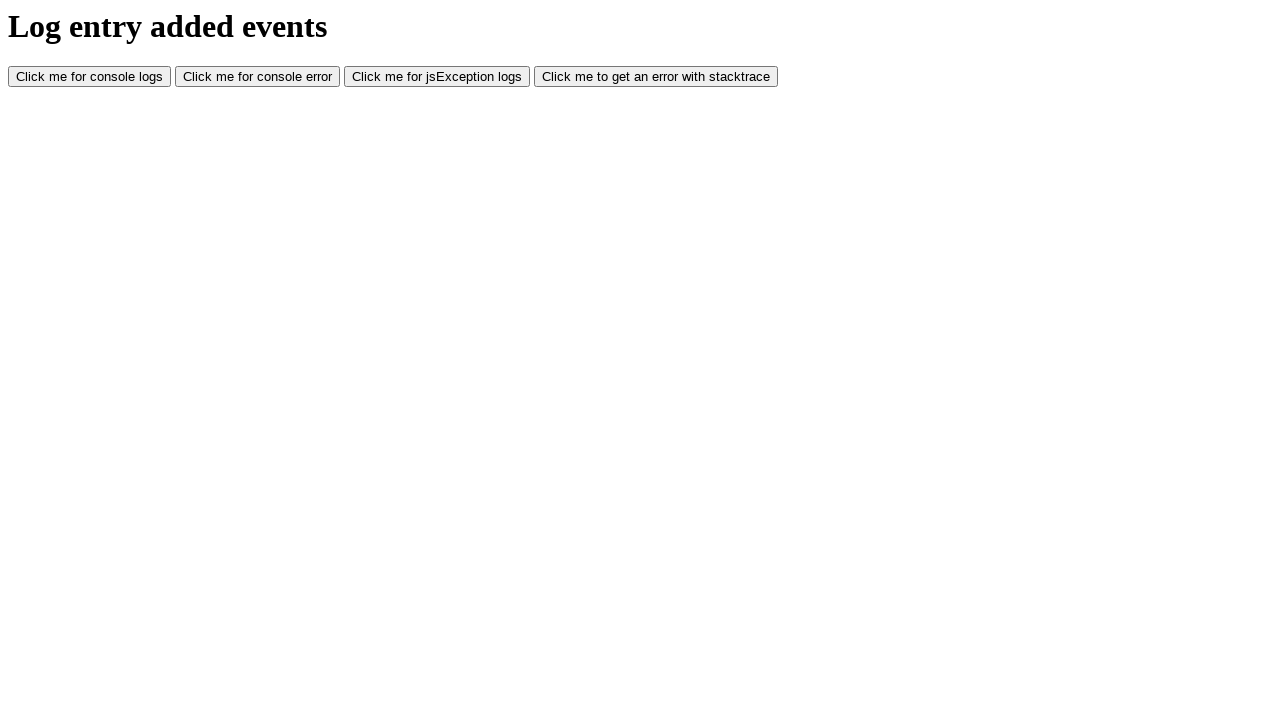

Clicked button to trigger JavaScript exception at (437, 77) on #jsException
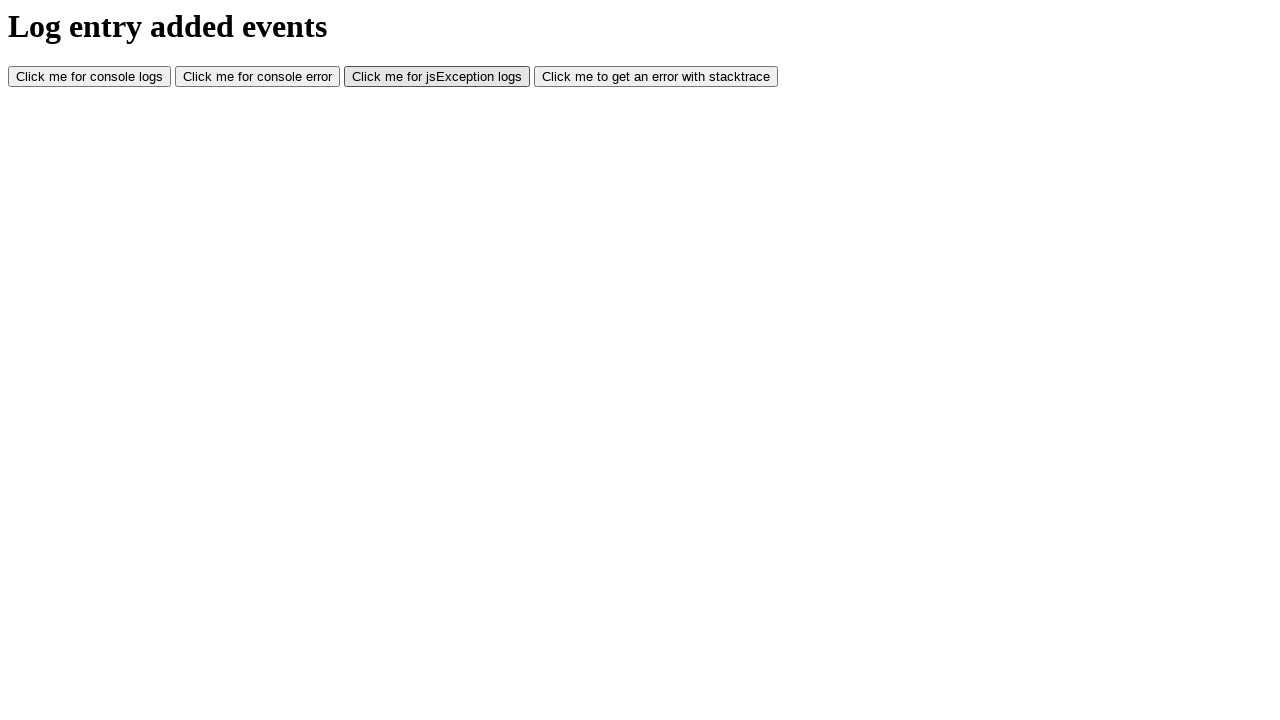

Waited 1000ms for JavaScript error to be captured
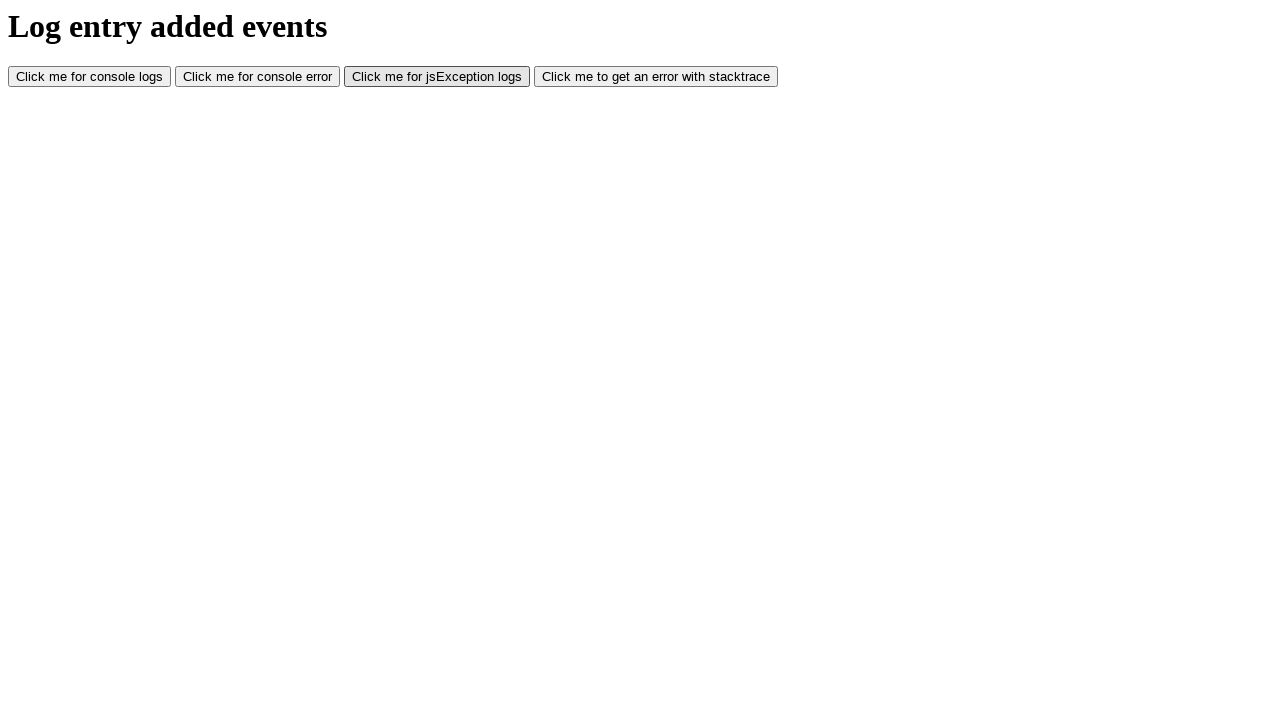

Verified that JavaScript errors were captured (count > 0)
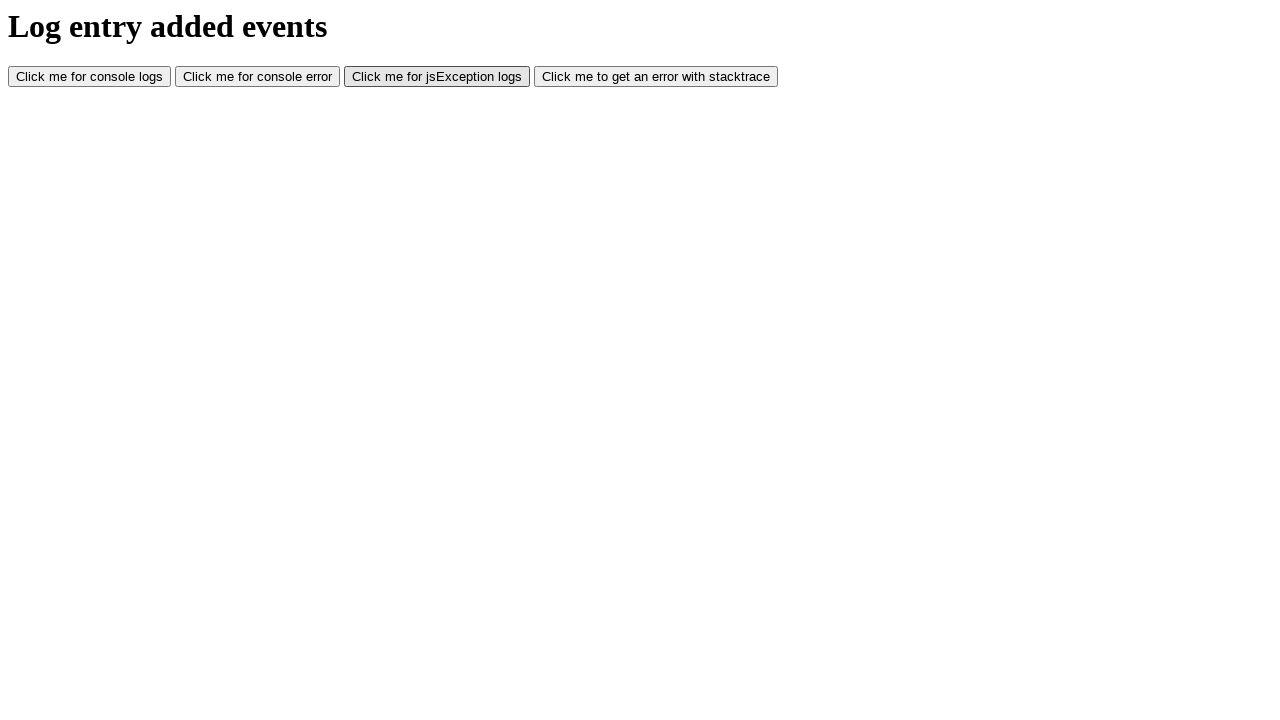

Verified that captured error contains 'Not working' message
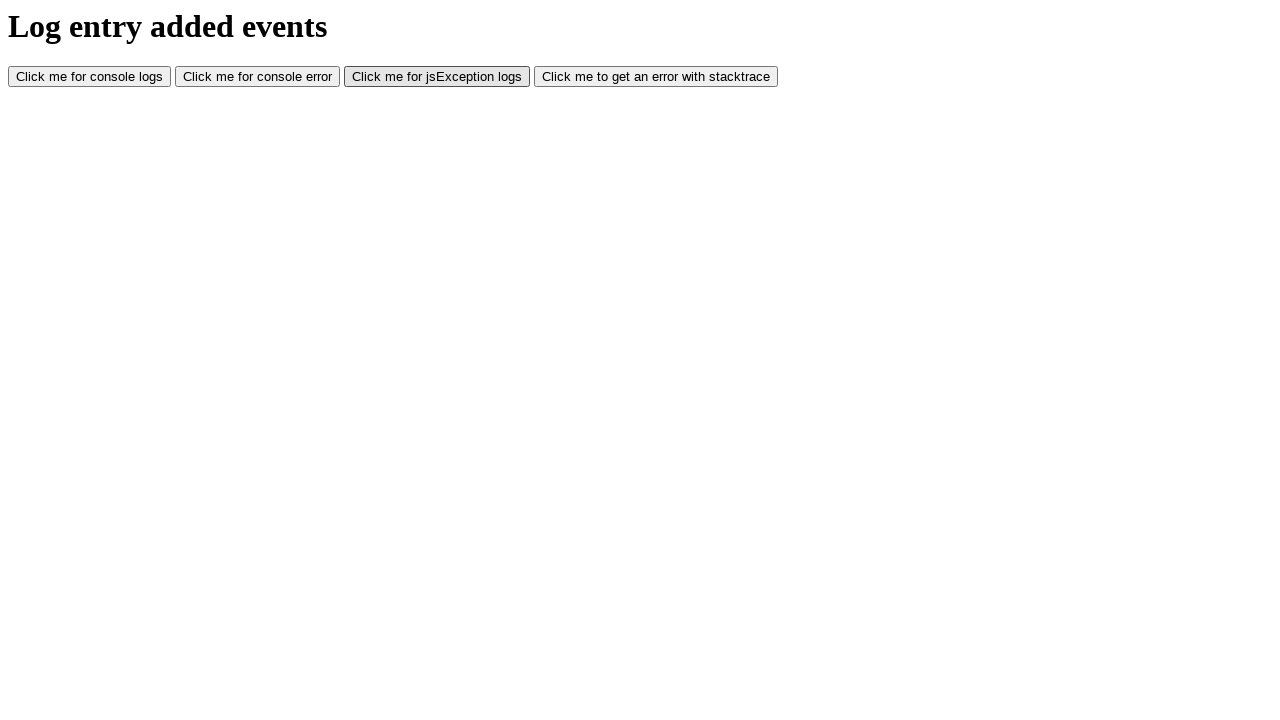

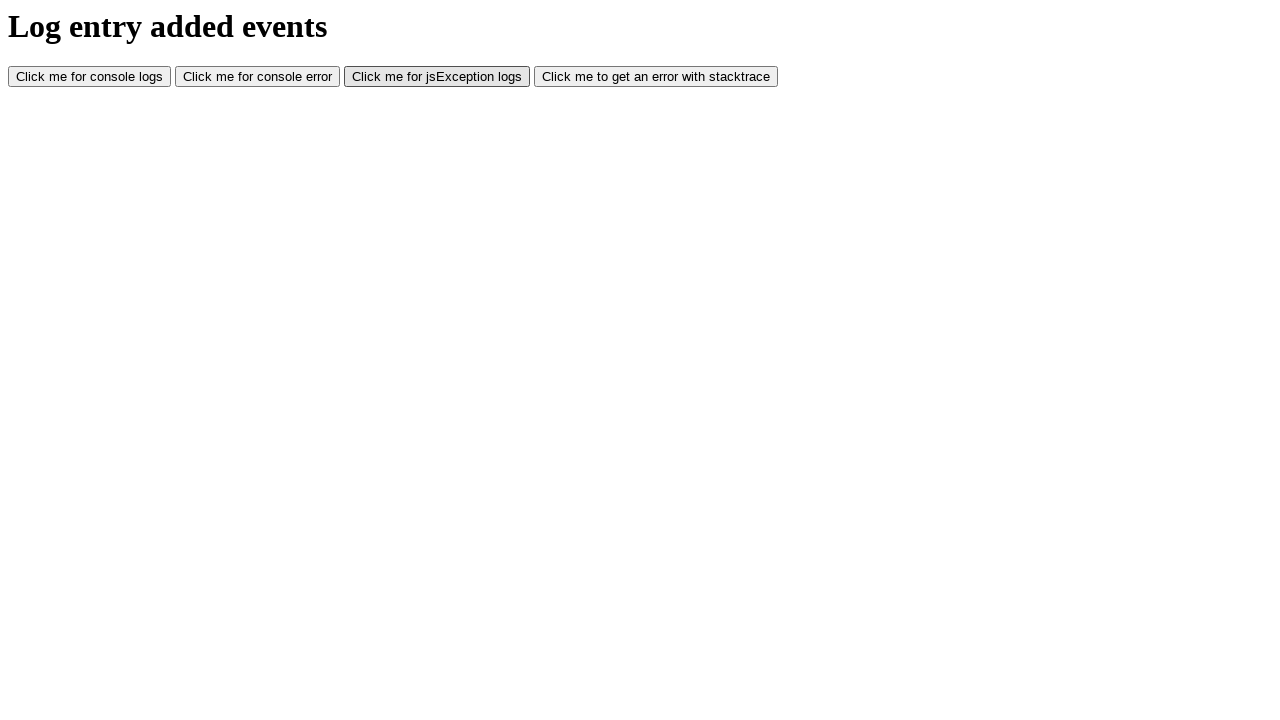